Fills out a registration form with user details including name, address, phone, SSN, username and password, then submits the form

Starting URL: https://parabank.parasoft.com/parabank/register.htm

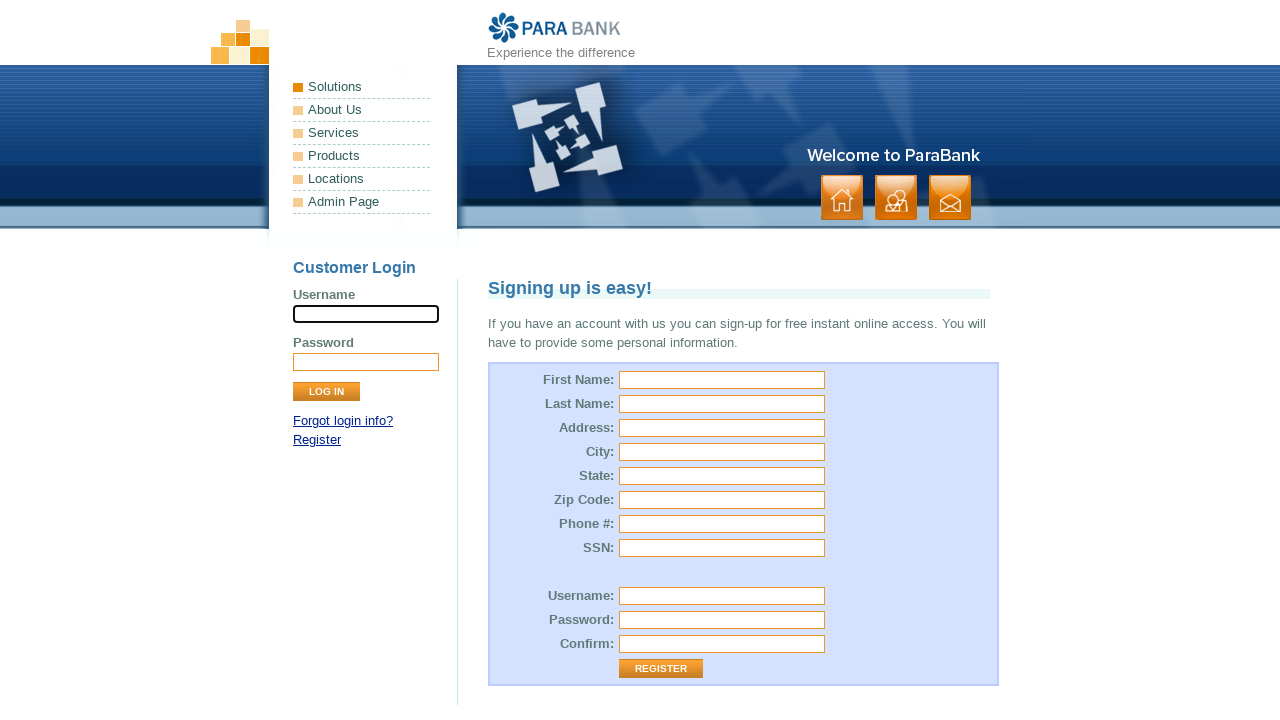

Filled first name field with 'Lina' on #customer\.firstName
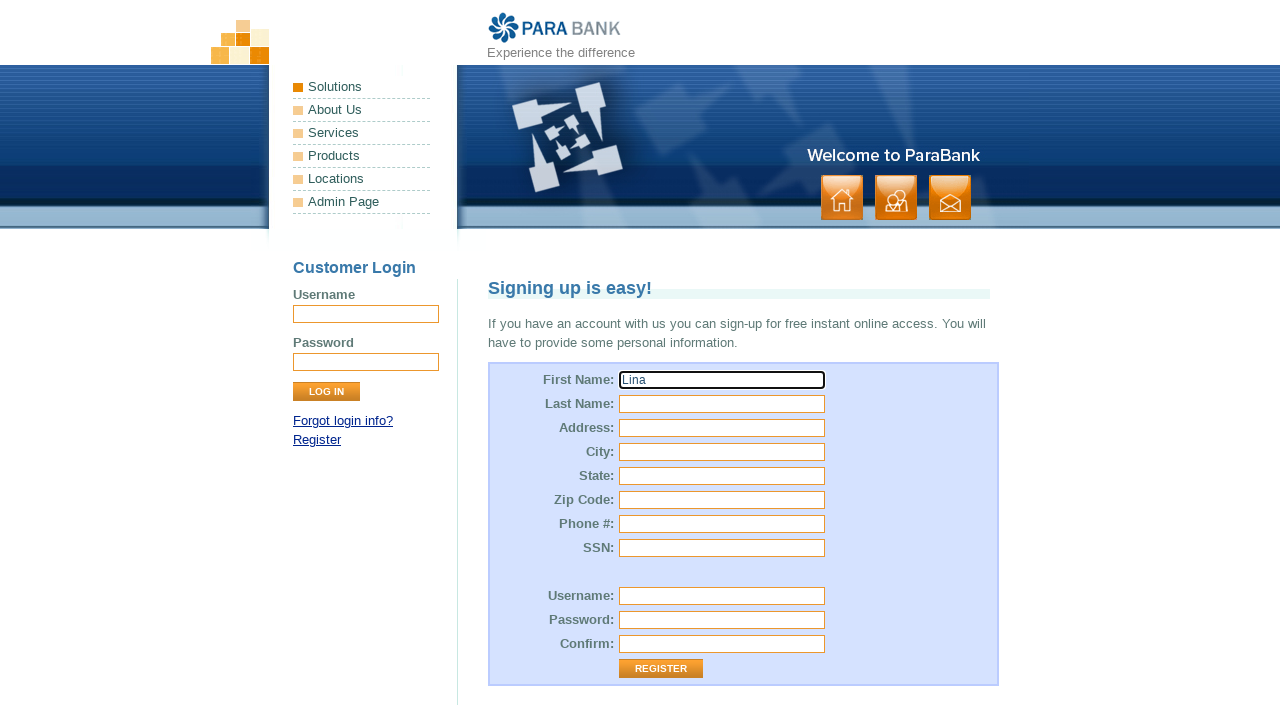

Filled last name field with 'Ross' on #customer\.lastName
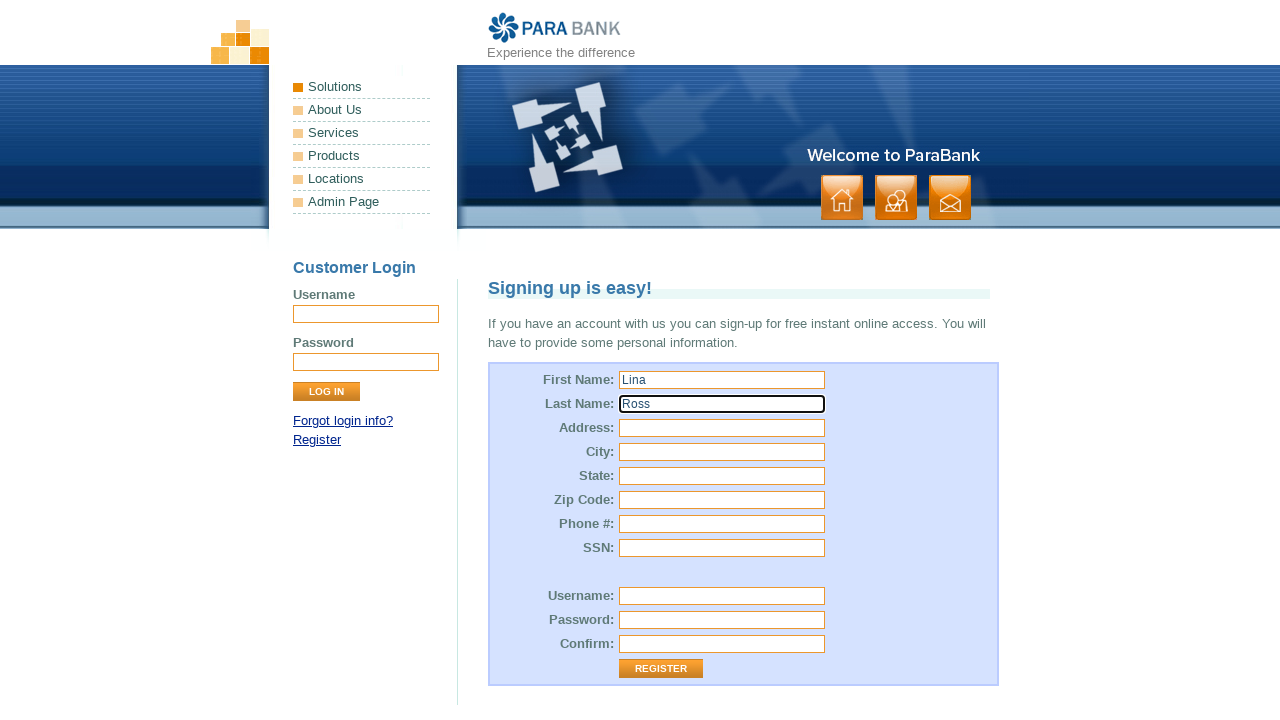

Filled street address field with '123 Lala Ln' on #customer\.address\.street
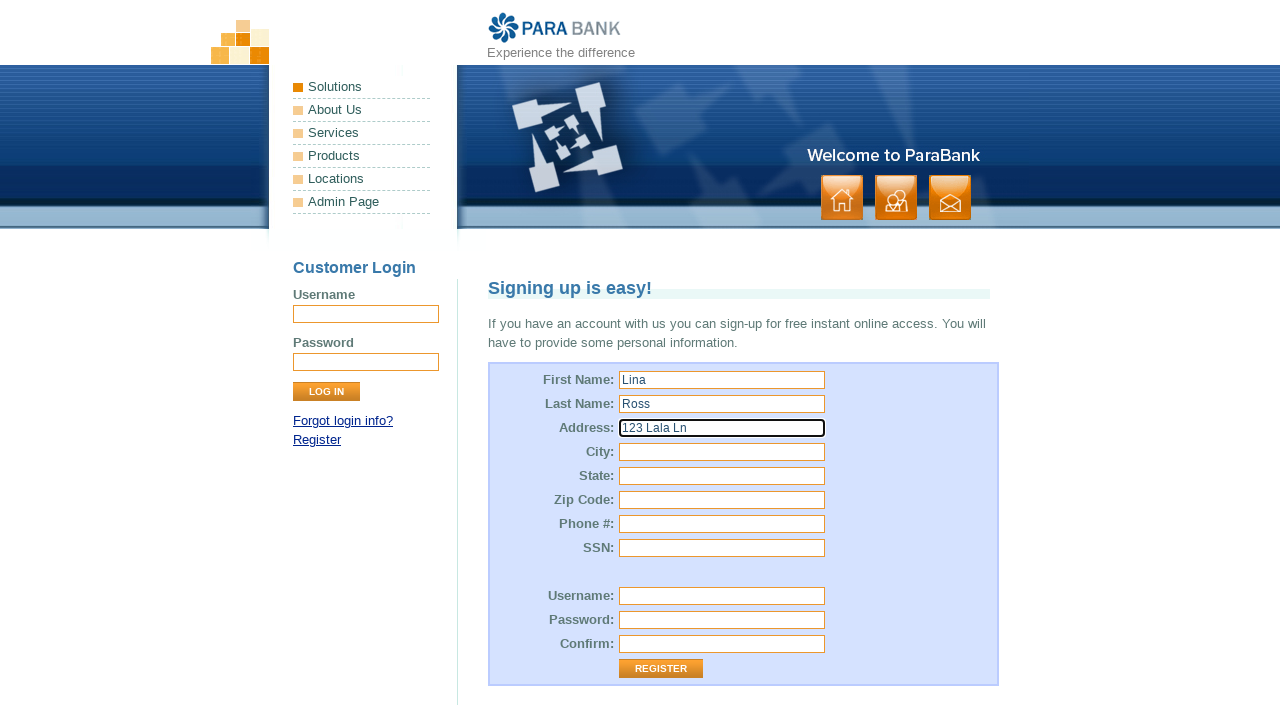

Filled city field with 'Atlanta' on #customer\.address\.city
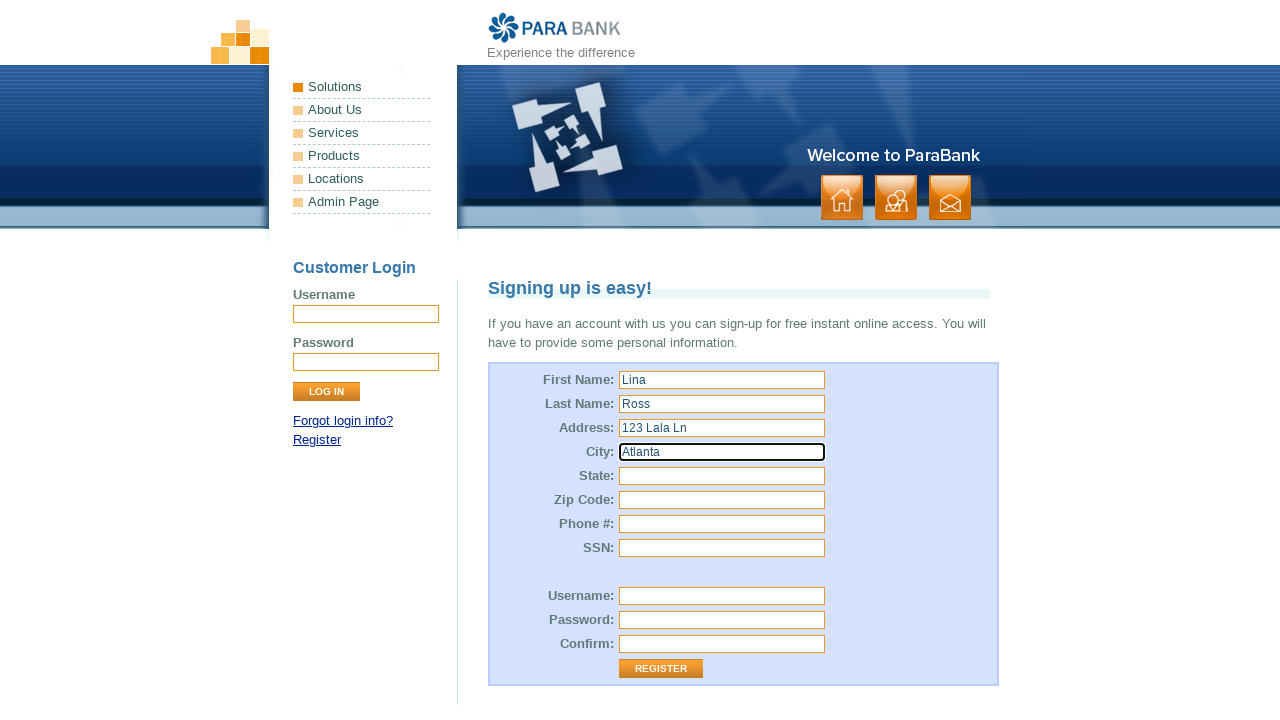

Filled state field with 'Georgia' on #customer\.address\.state
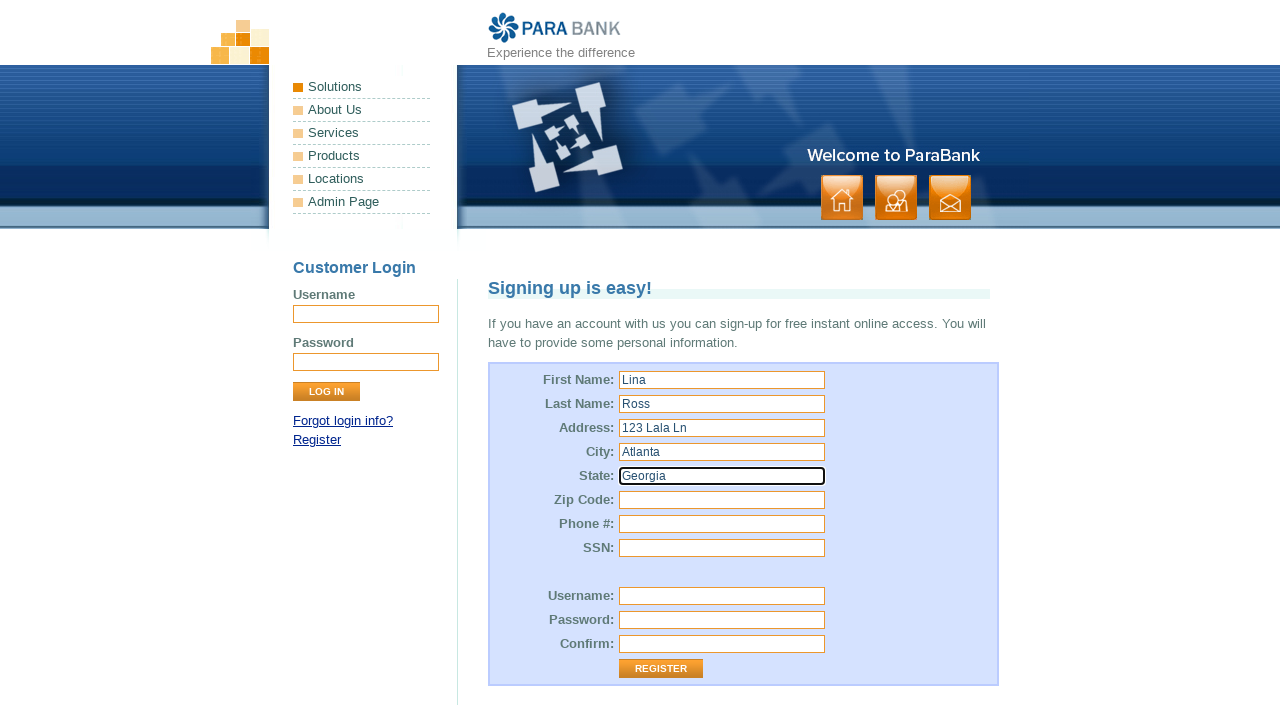

Filled zip code field with '56743' on #customer\.address\.zipCode
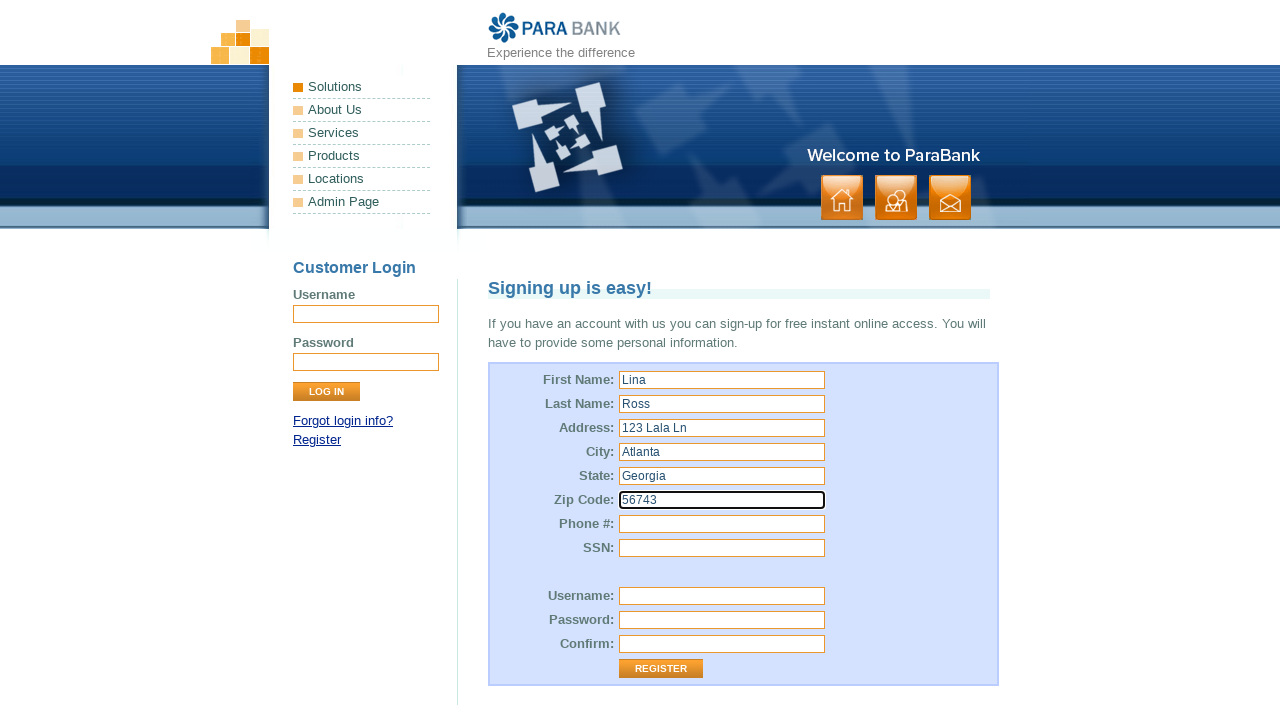

Filled phone number field with '7689087656' on #customer\.phoneNumber
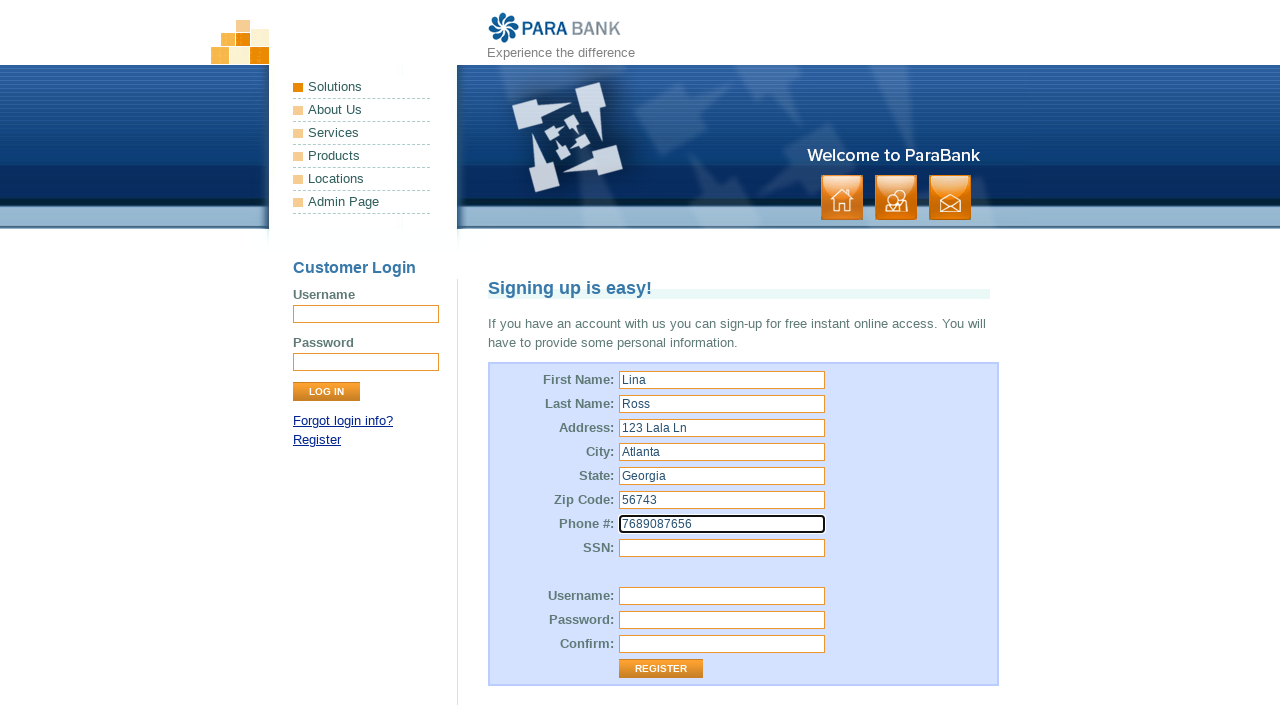

Filled SSN field with '555666323' on #customer\.ssn
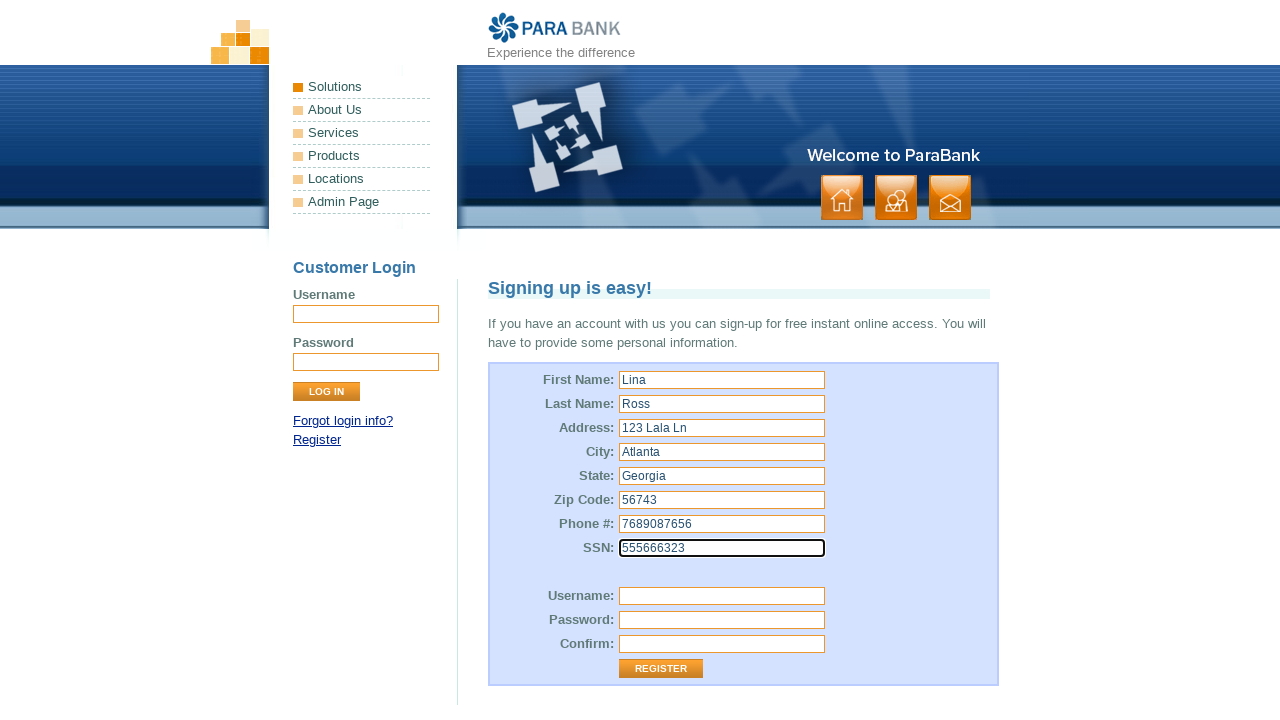

Filled username field with 'Lena123' on #customer\.username
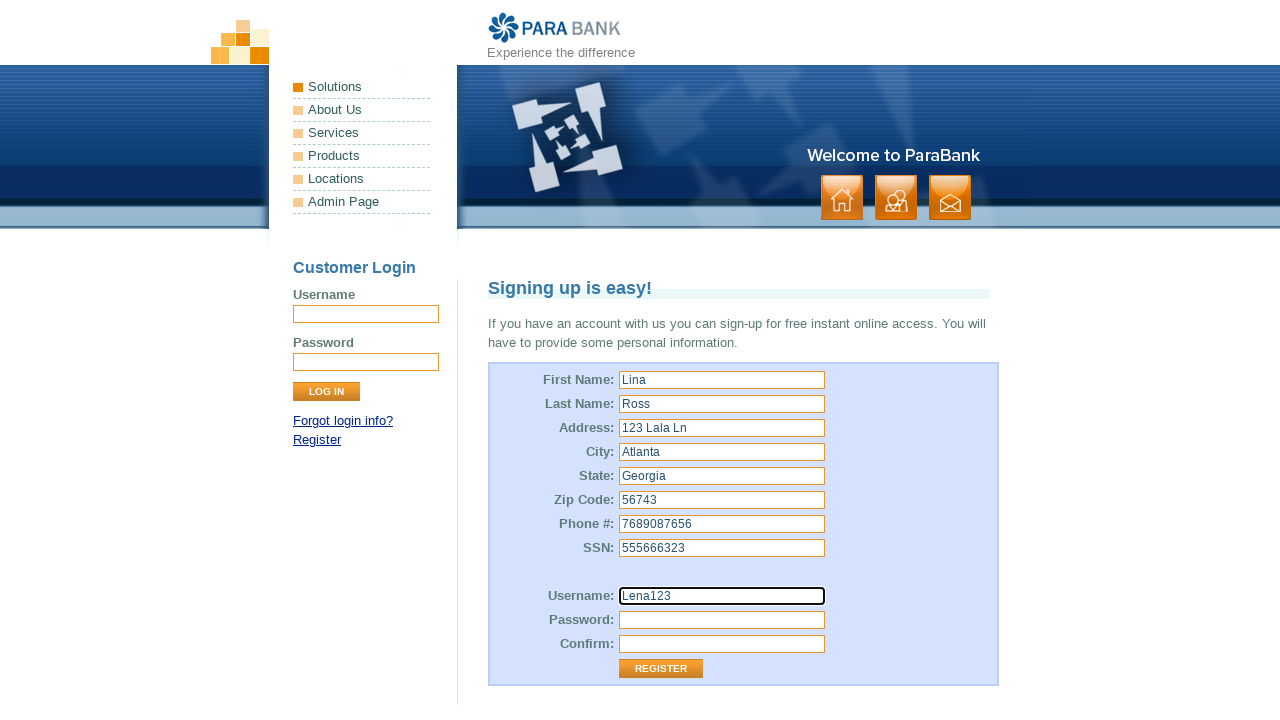

Filled password field with 'Lalalala' on #customer\.password
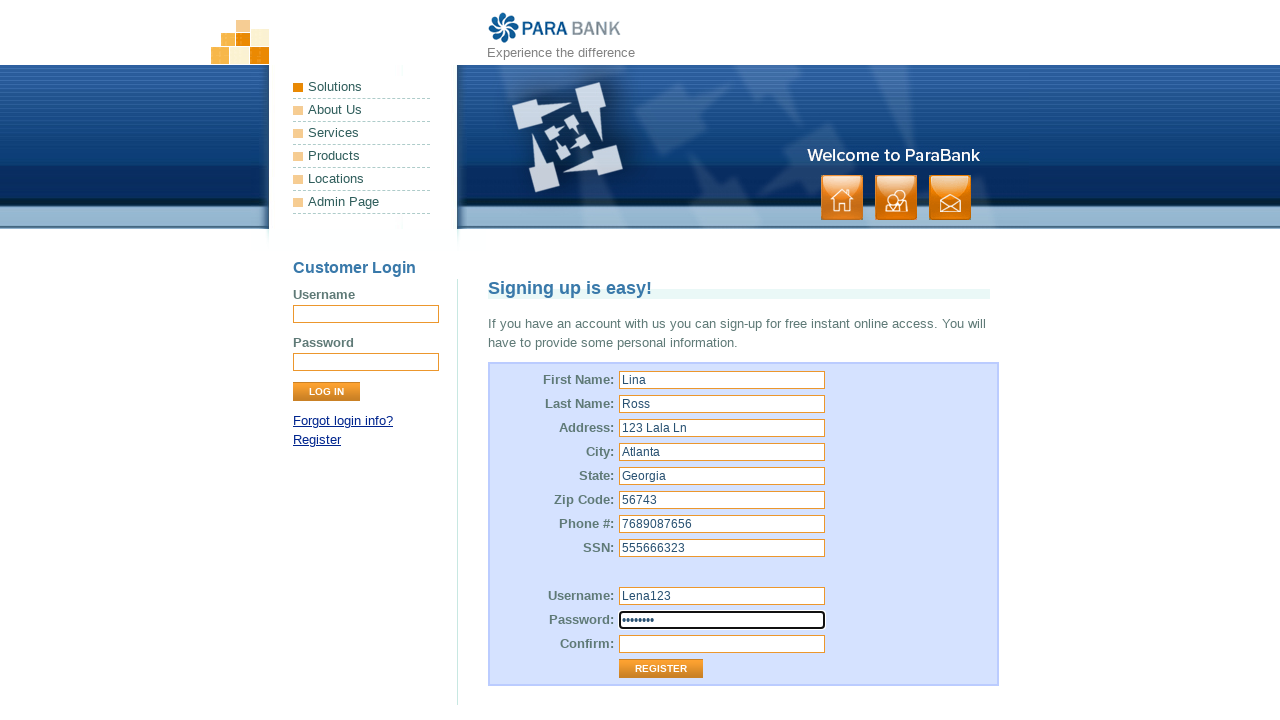

Filled confirm password field with 'Lalalala' on #repeatedPassword
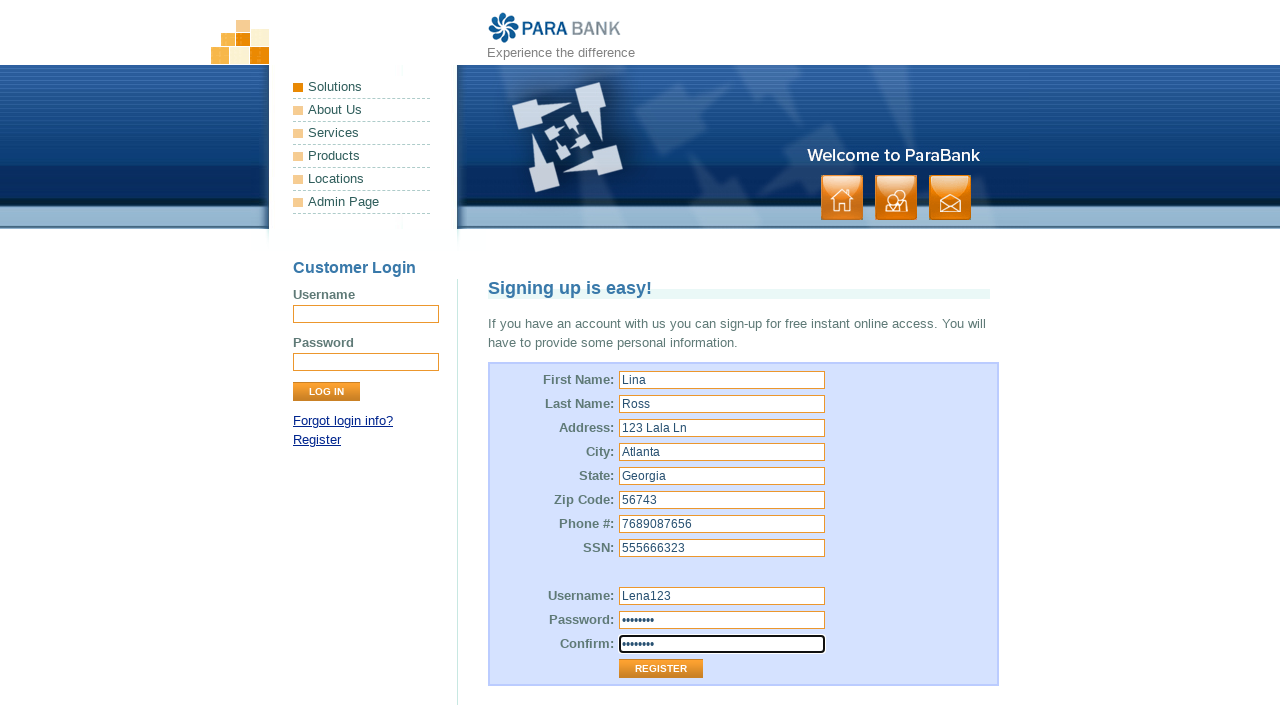

Clicked register button to submit the form at (896, 198) on .button
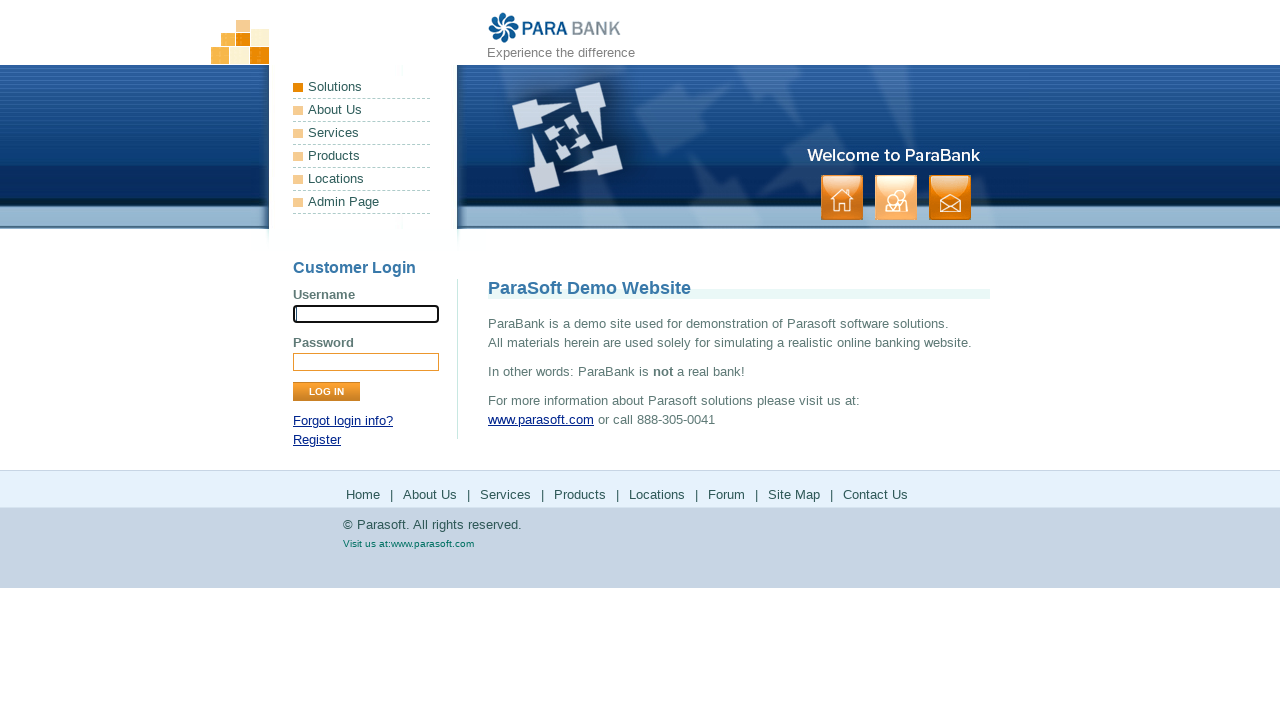

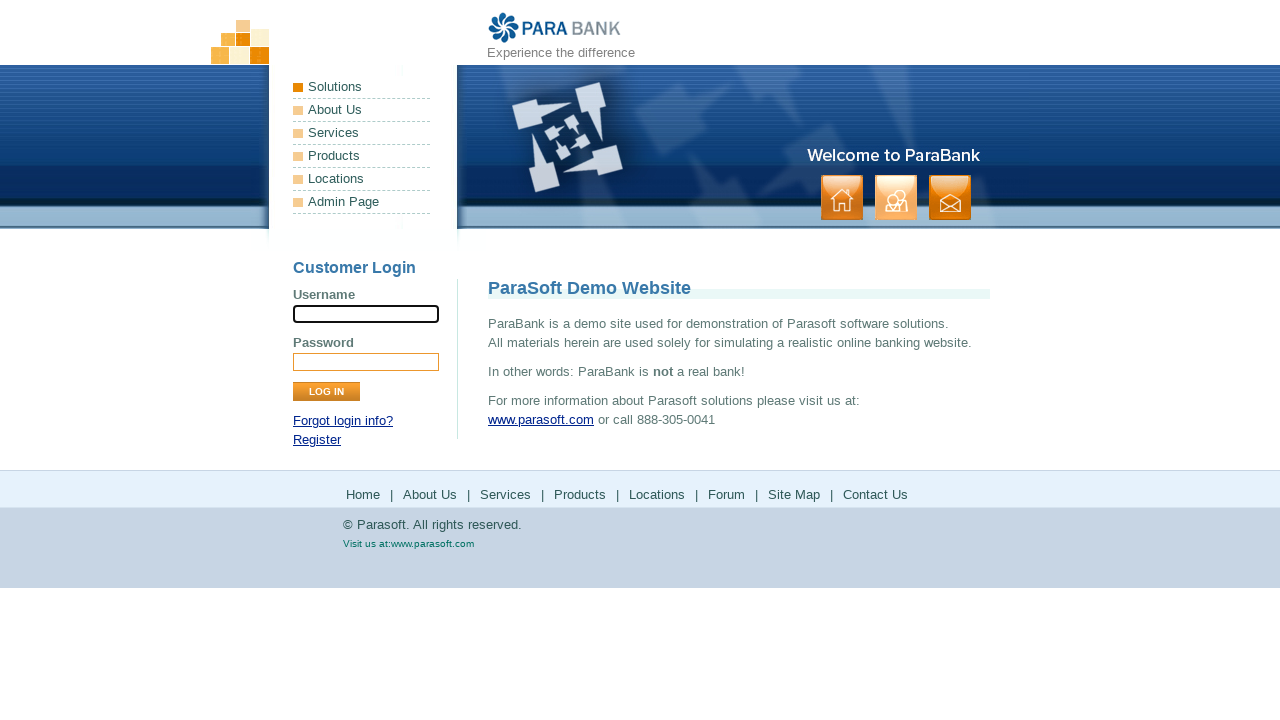